Tests Roblox signup form by filling in birthdate, username, password, and gender fields with validation checks

Starting URL: https://www.roblox.com

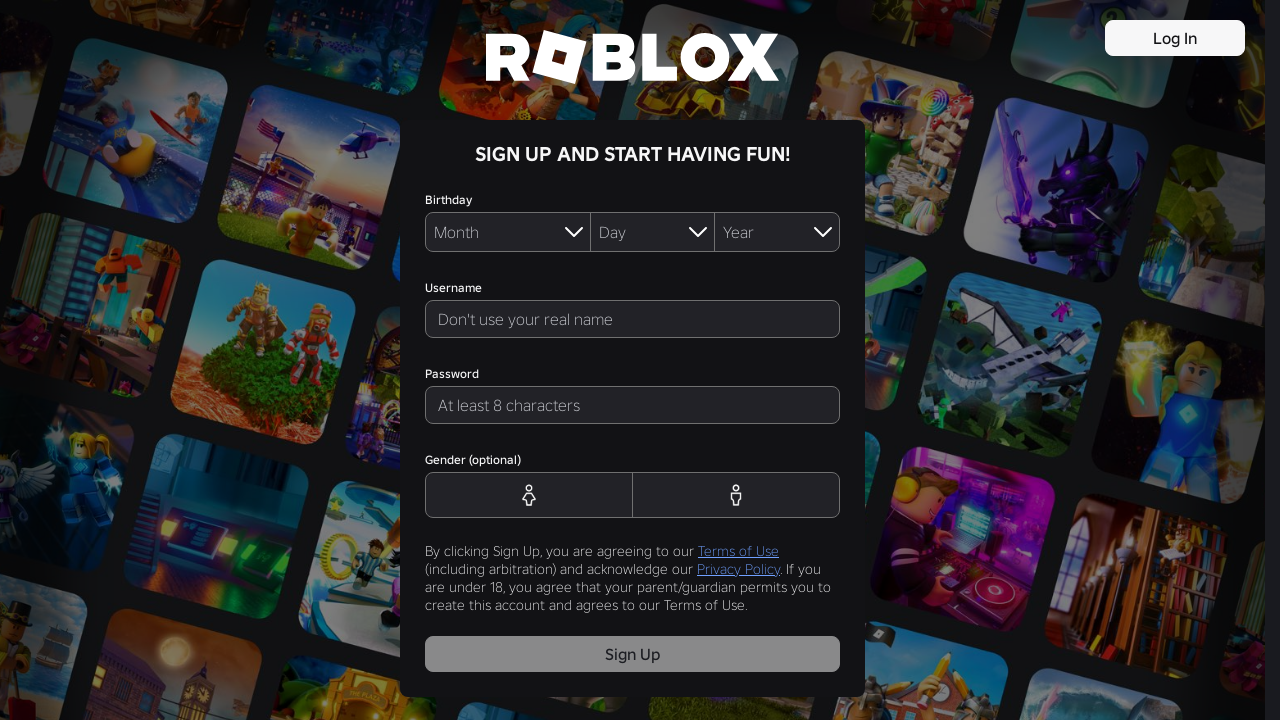

Selected random month from birthdate dropdown on #MonthDropdown
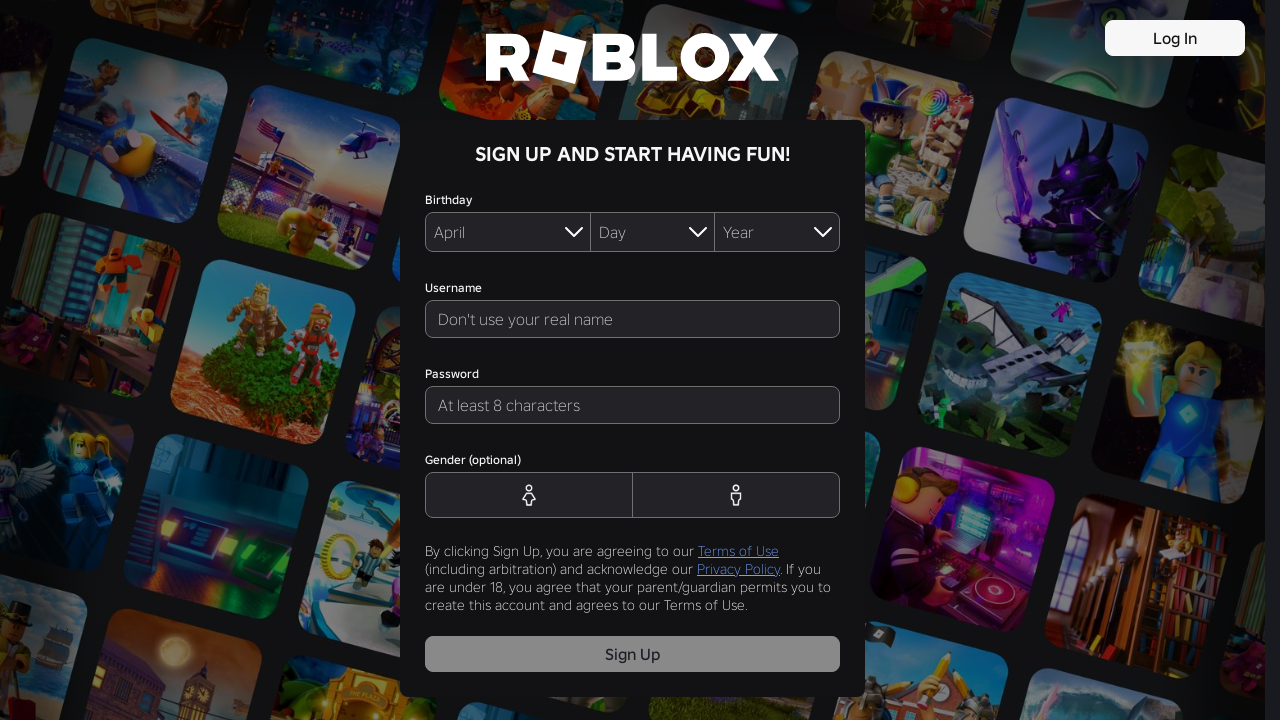

Selected random day from birthdate dropdown on #DayDropdown
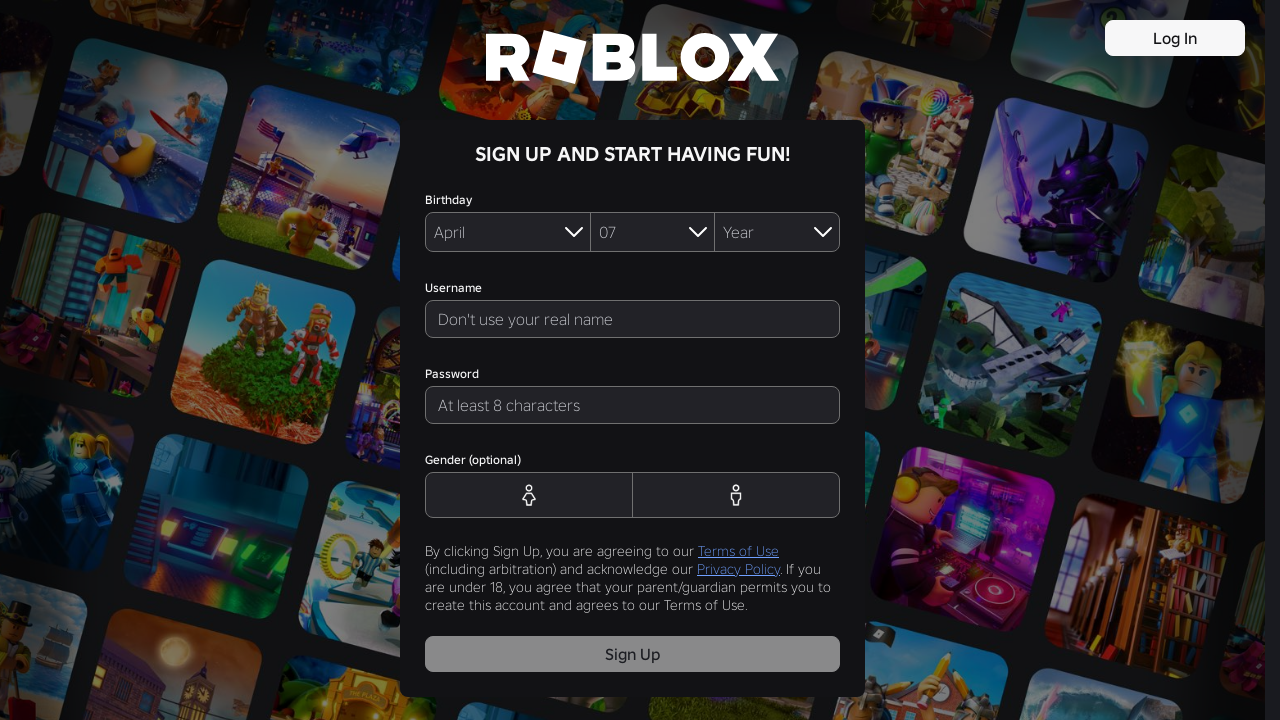

Selected random year from birthdate dropdown on #YearDropdown
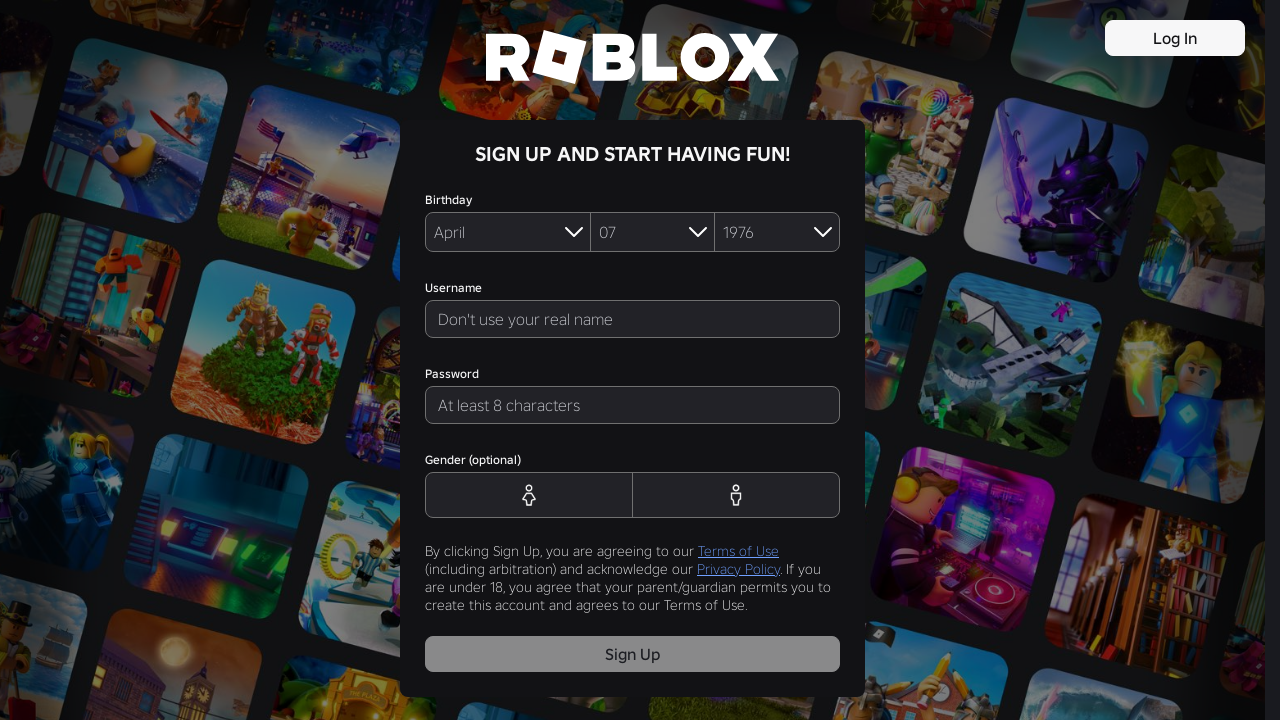

Filled username field with 'Andrey' on #signup-username
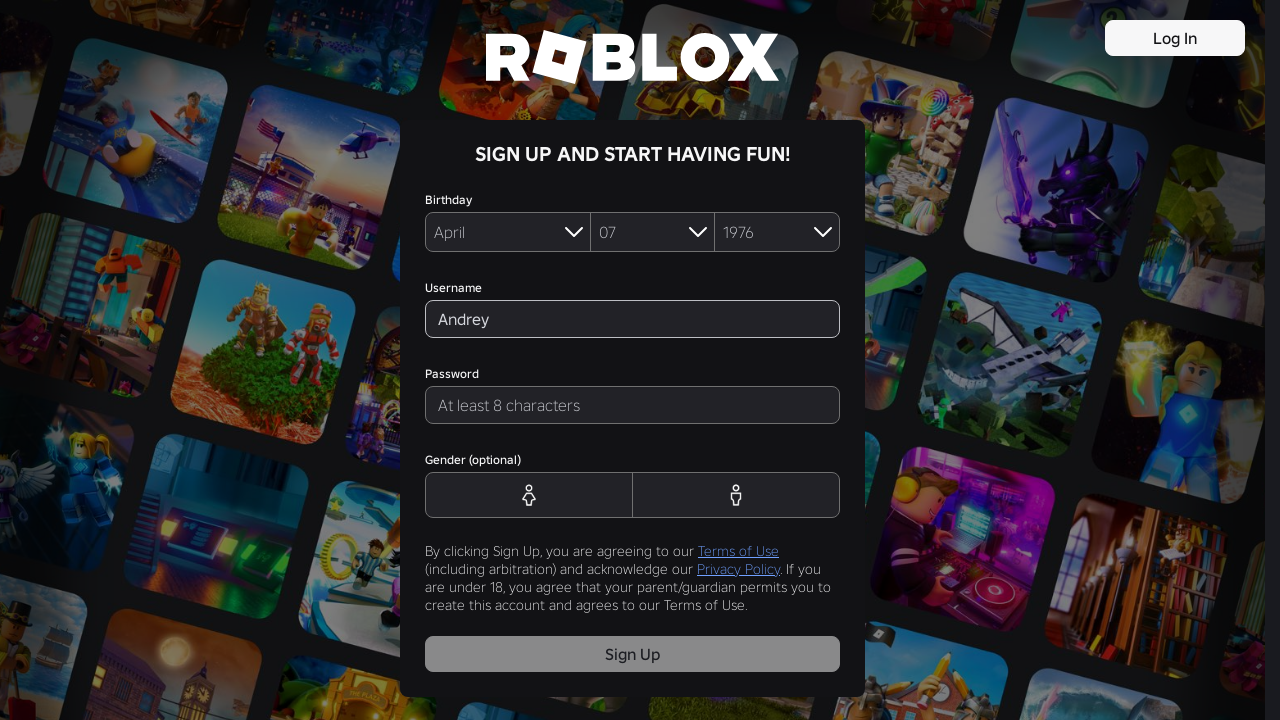

Waited for username validation response
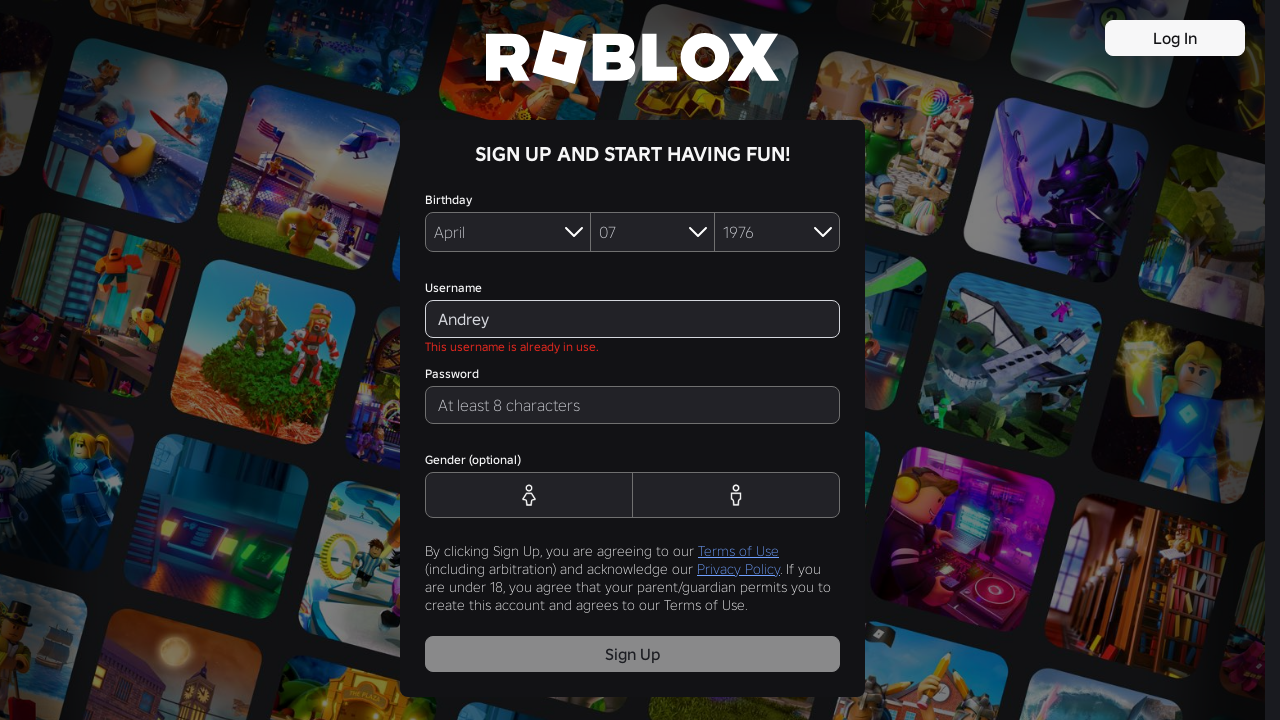

Username already in use, appended random digit to username on #signup-username
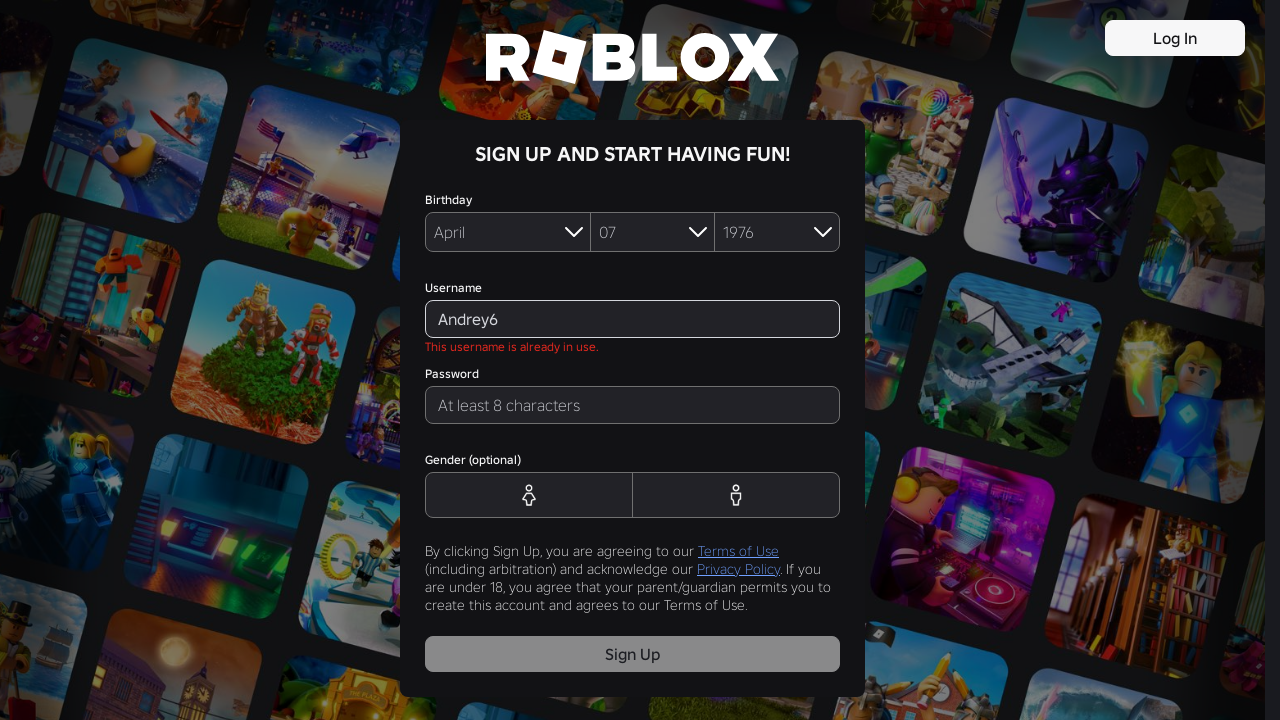

Waited for username validation response
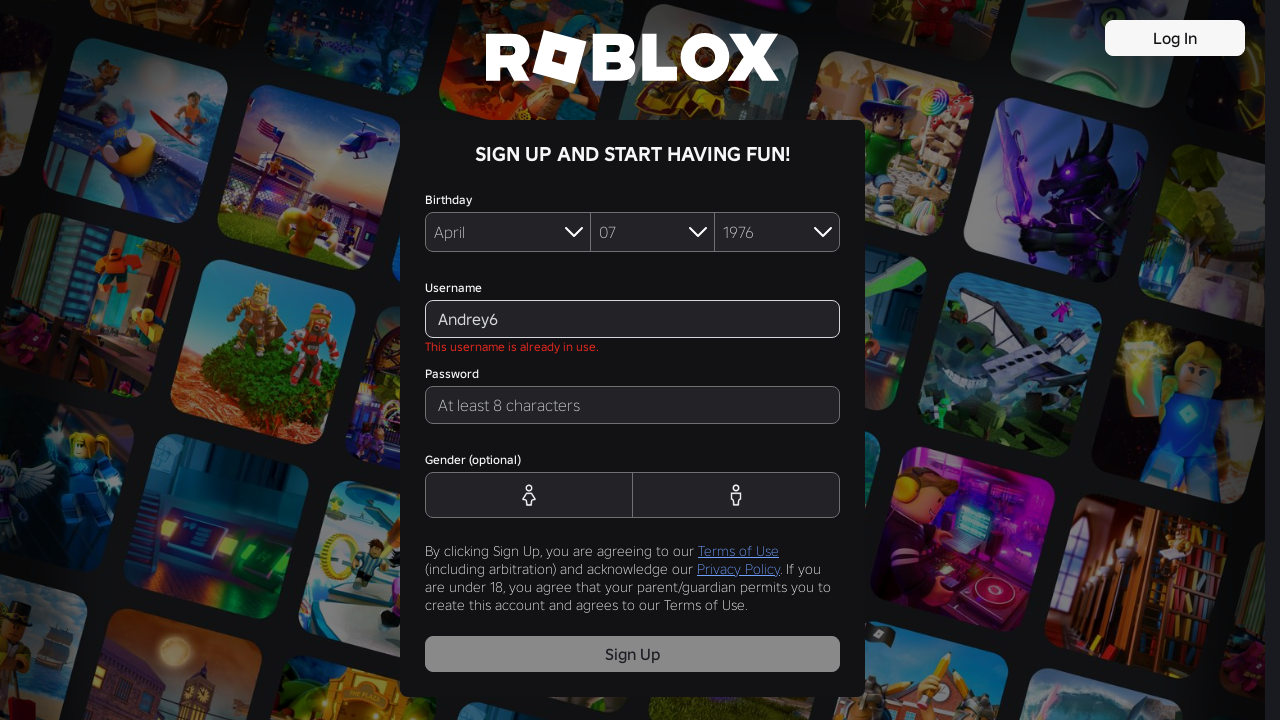

Username already in use, appended random digit to username on #signup-username
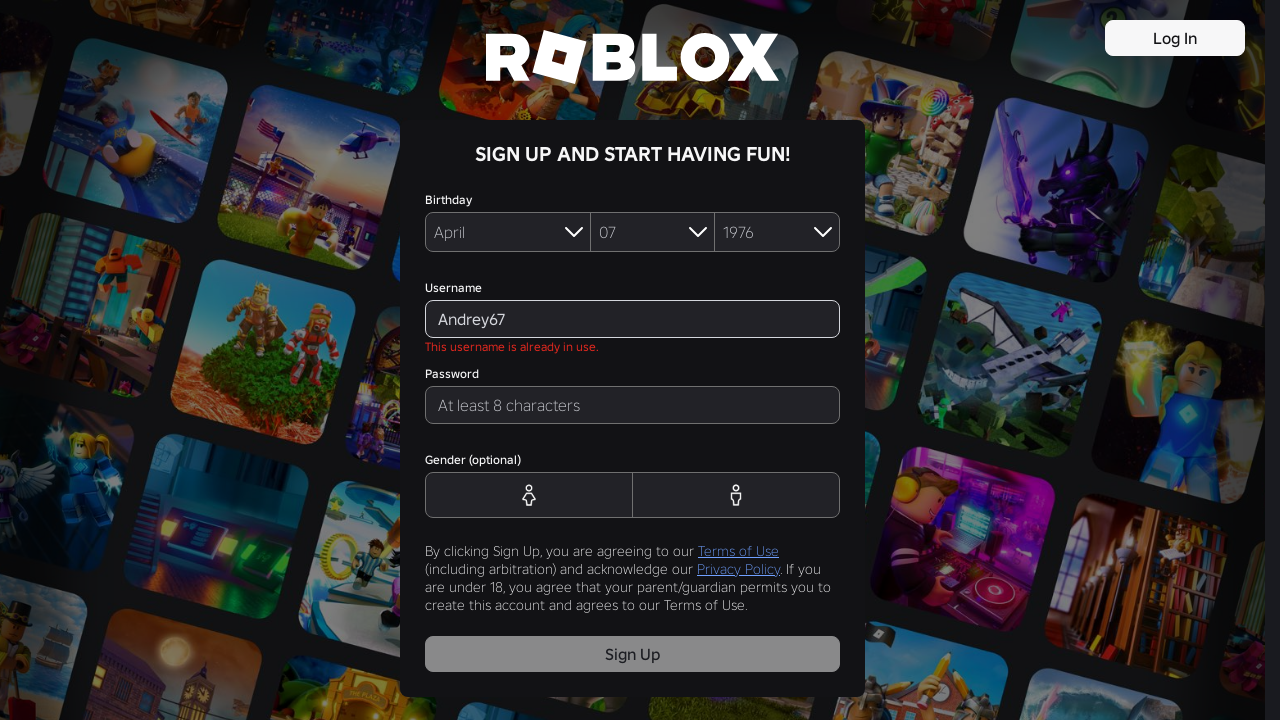

Waited for username validation response
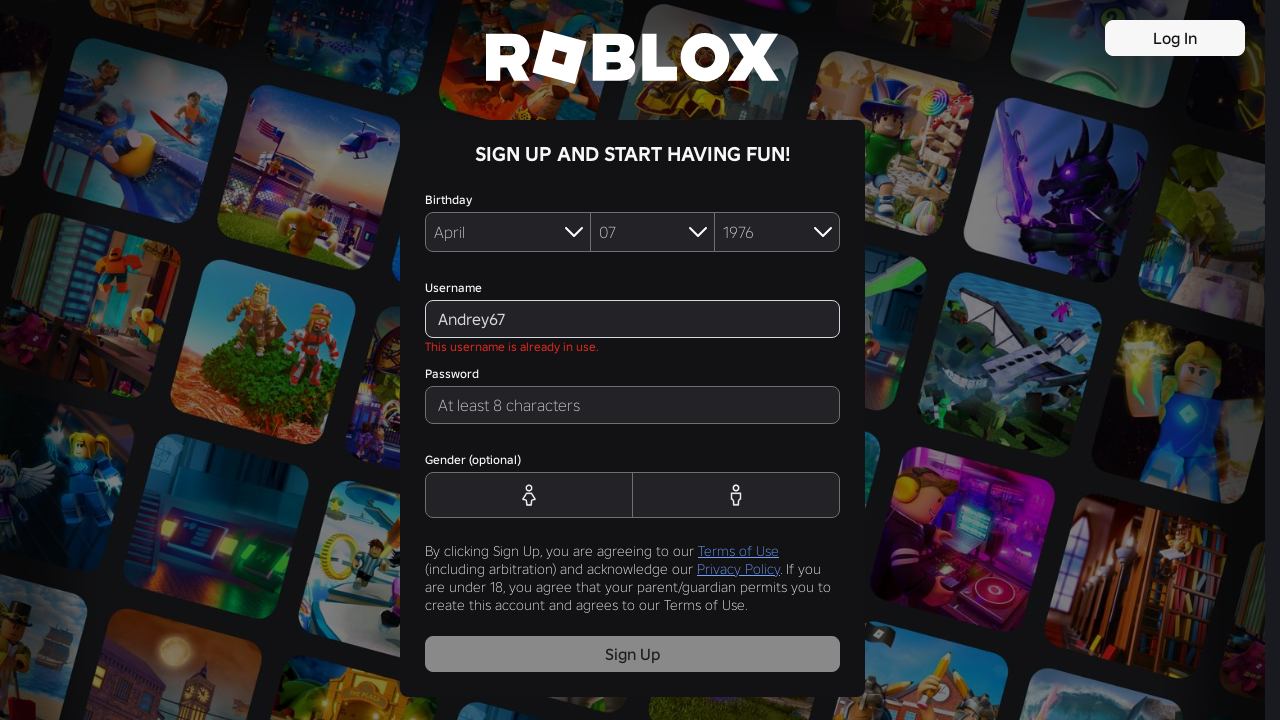

Username already in use, appended random digit to username on #signup-username
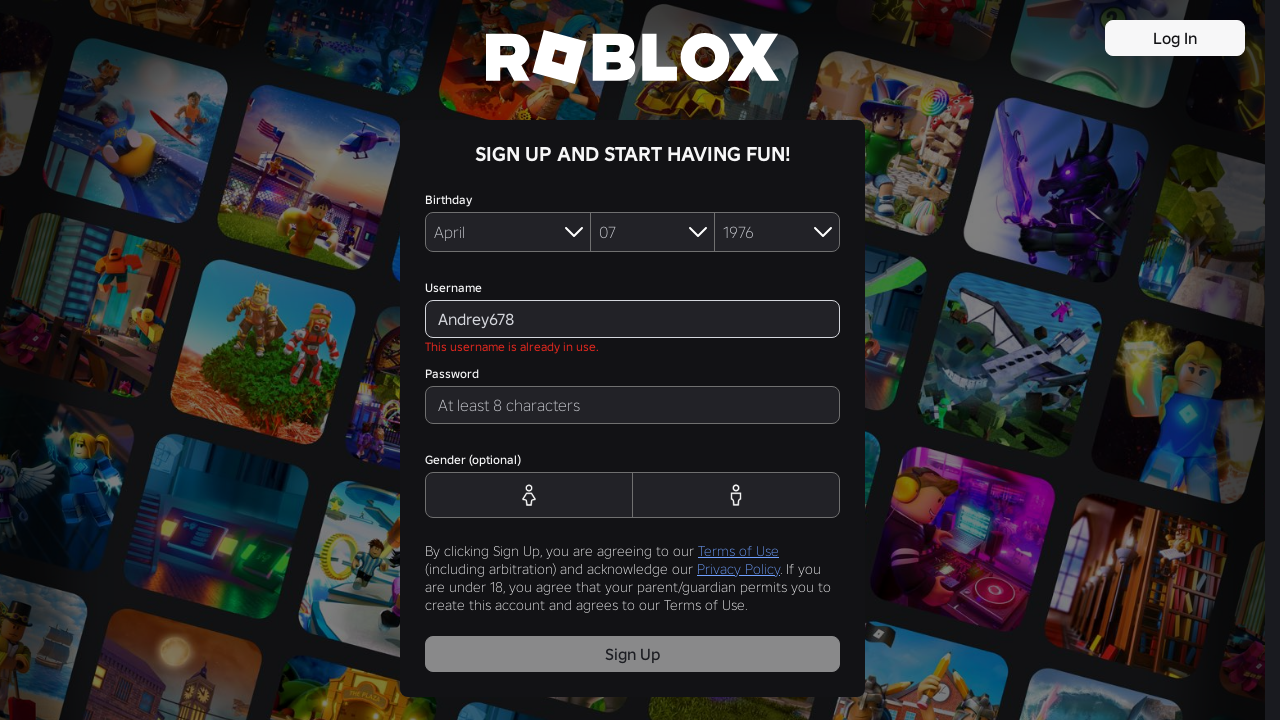

Waited for username validation response
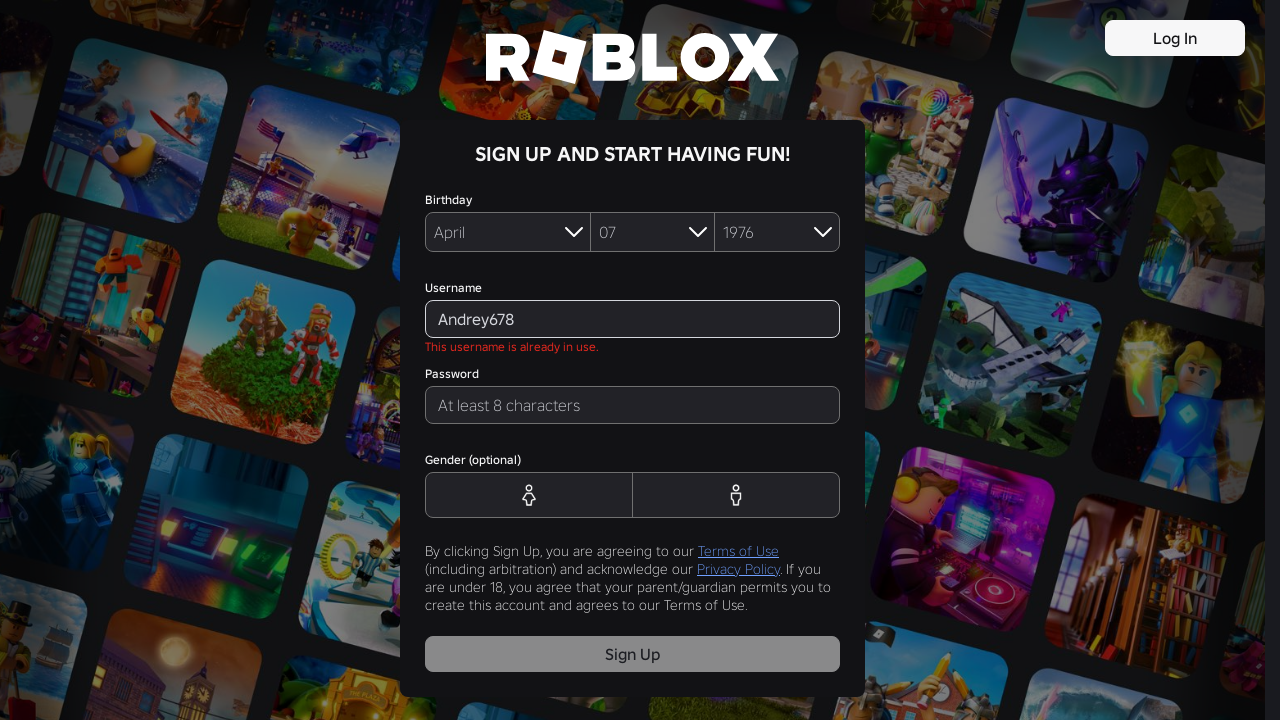

Username already in use, appended random digit to username on #signup-username
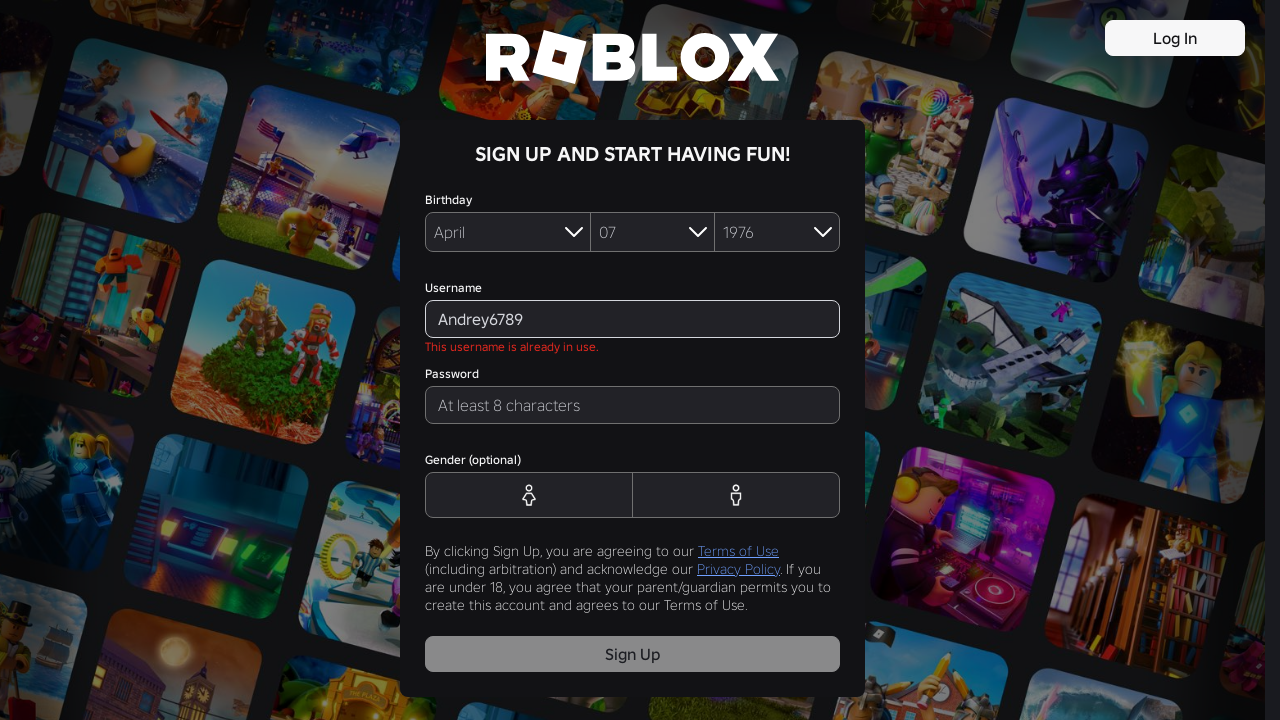

Waited for username validation response
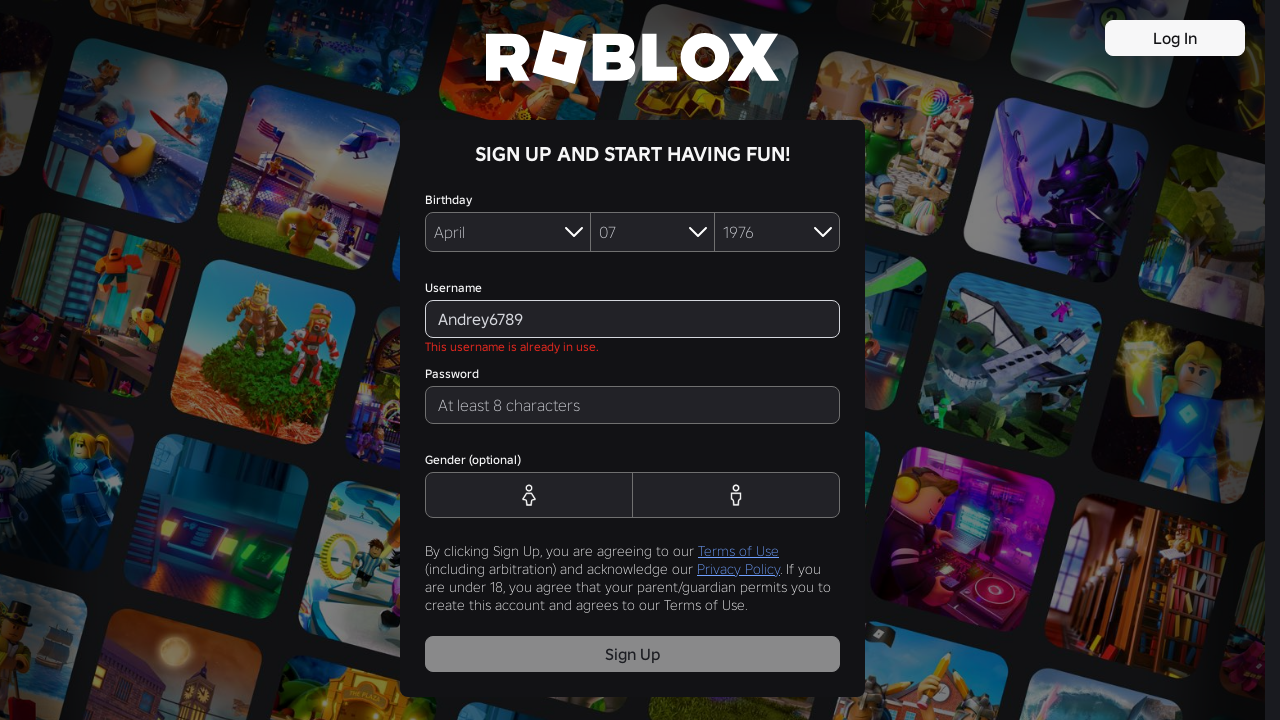

Username already in use, appended random digit to username on #signup-username
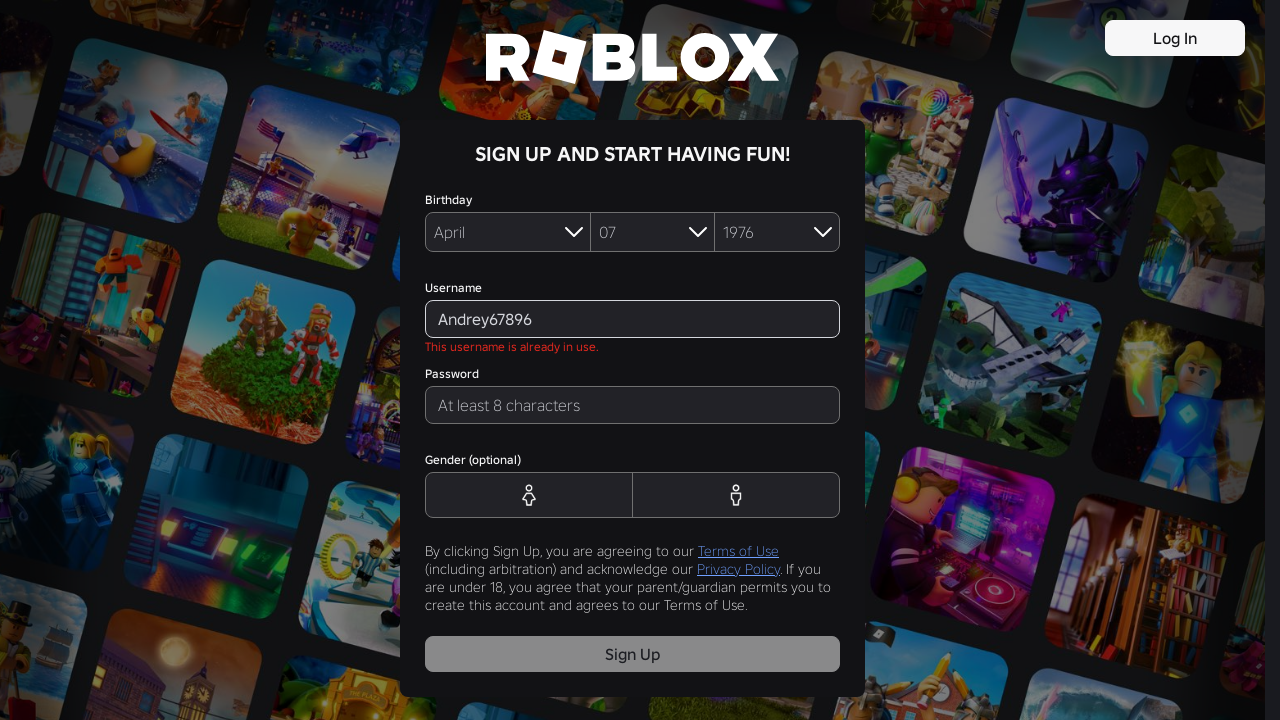

Waited for username validation response
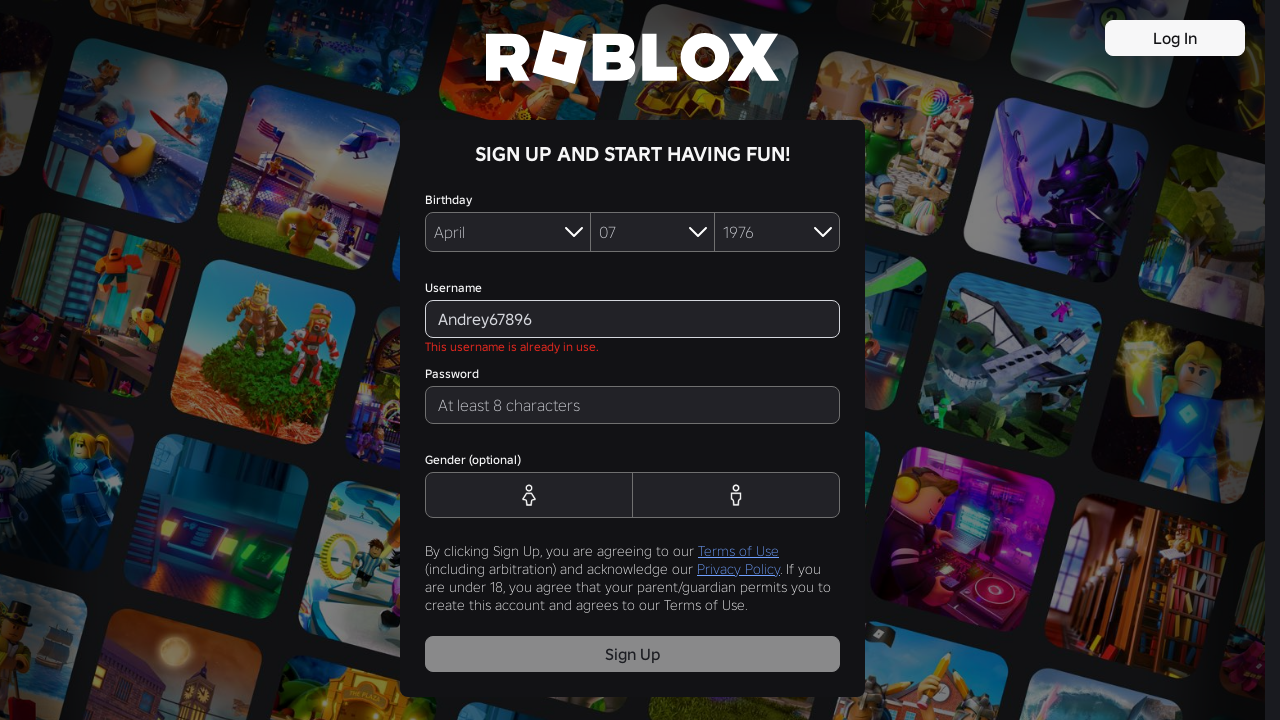

Username already in use, appended random digit to username on #signup-username
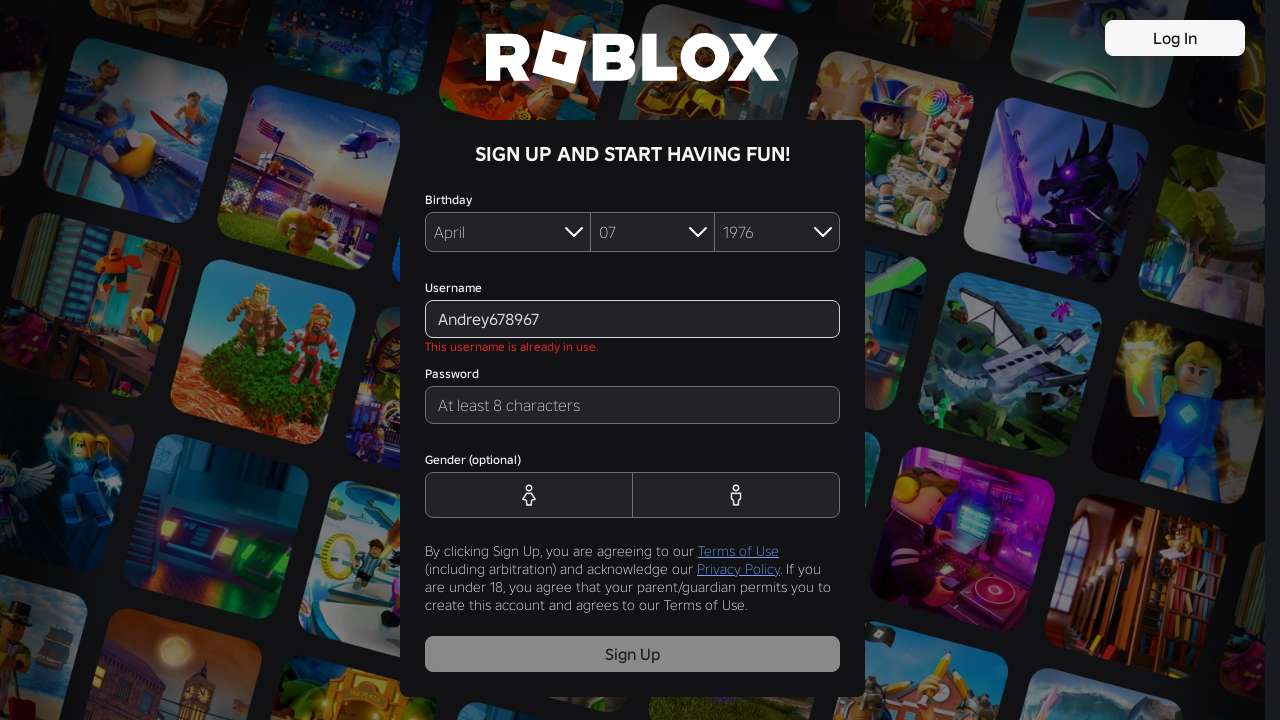

Waited for username validation response
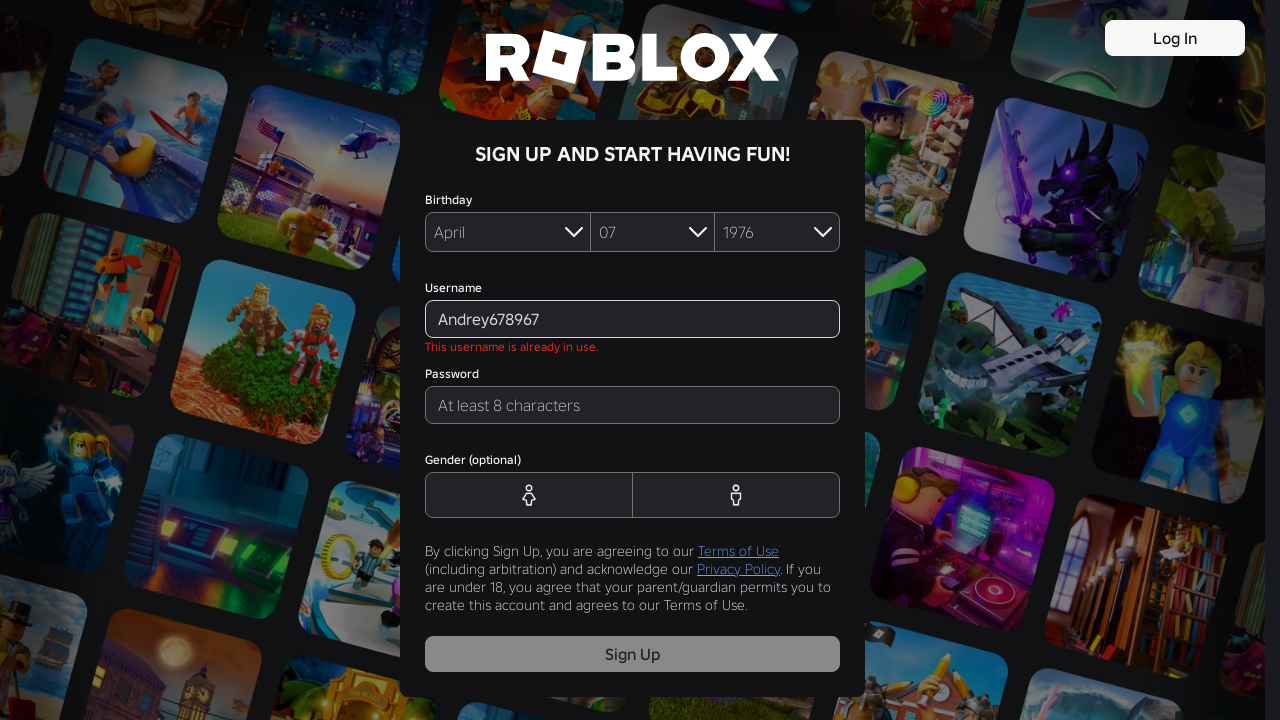

Username already in use, appended random digit to username on #signup-username
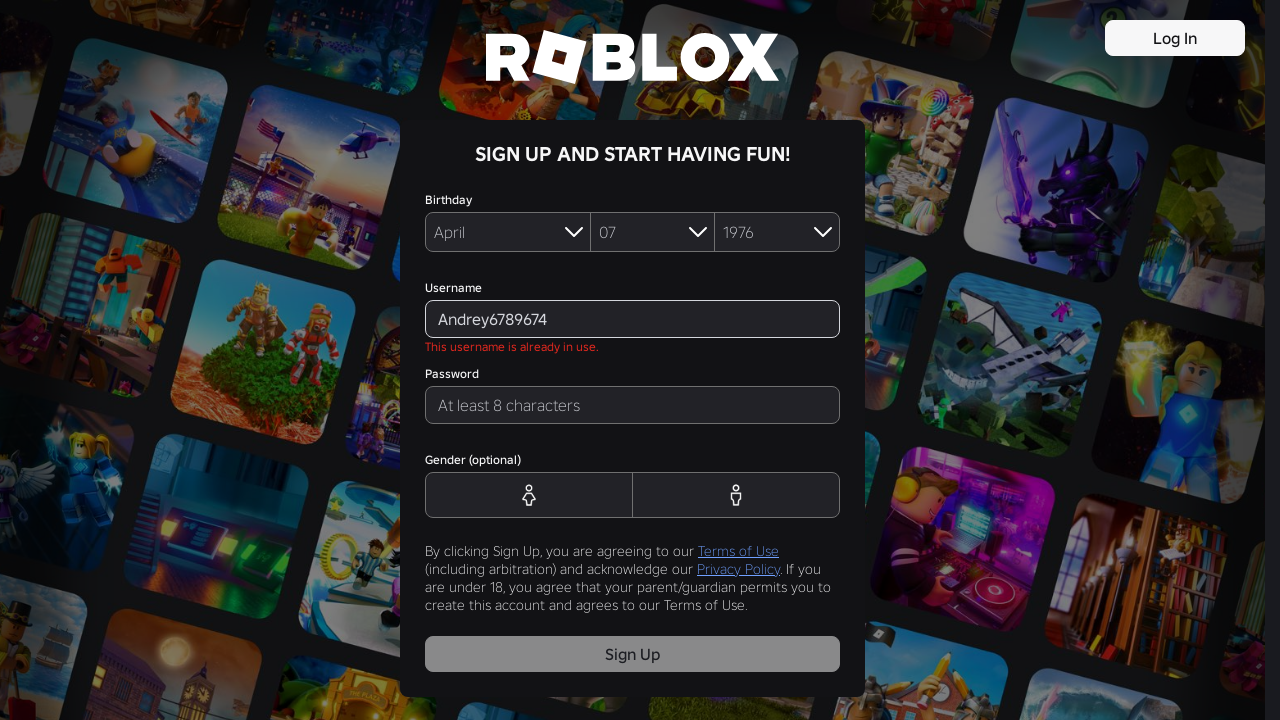

Waited for username validation response
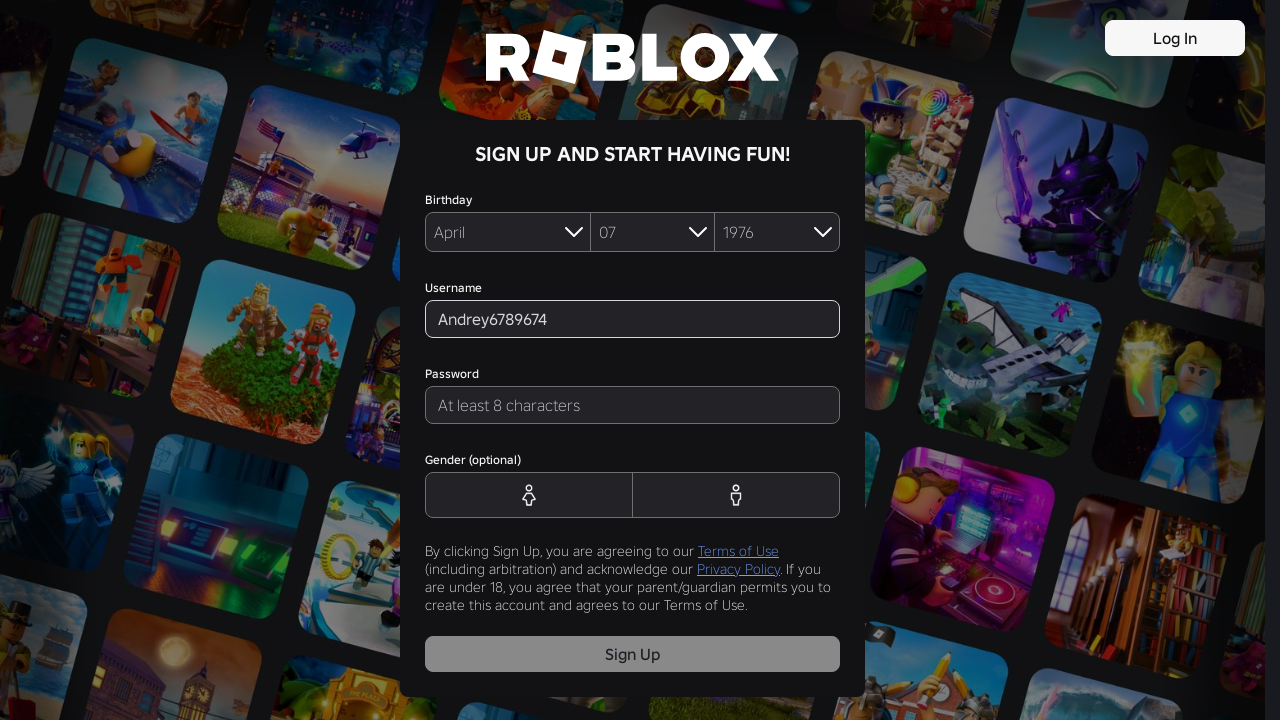

Filled password field with 'qwertyui' on #signup-password
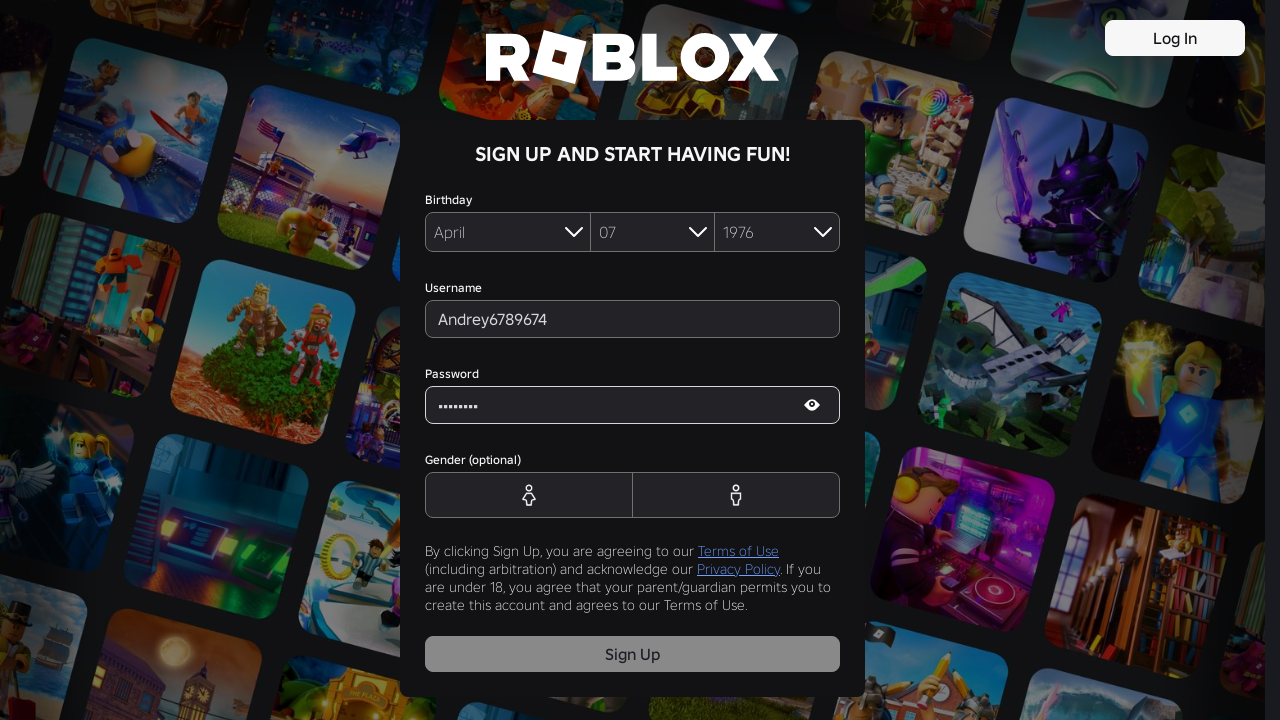

Waited for password validation response
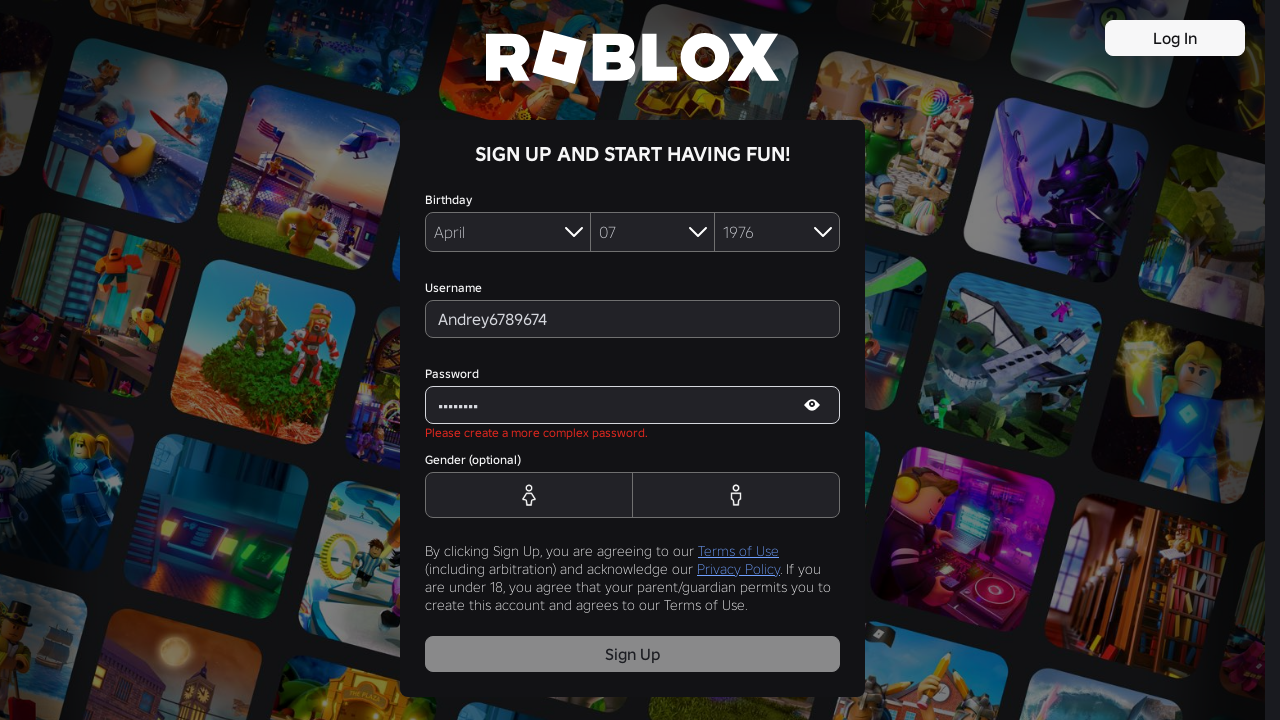

Password too simple, appended random digit to password on #signup-password
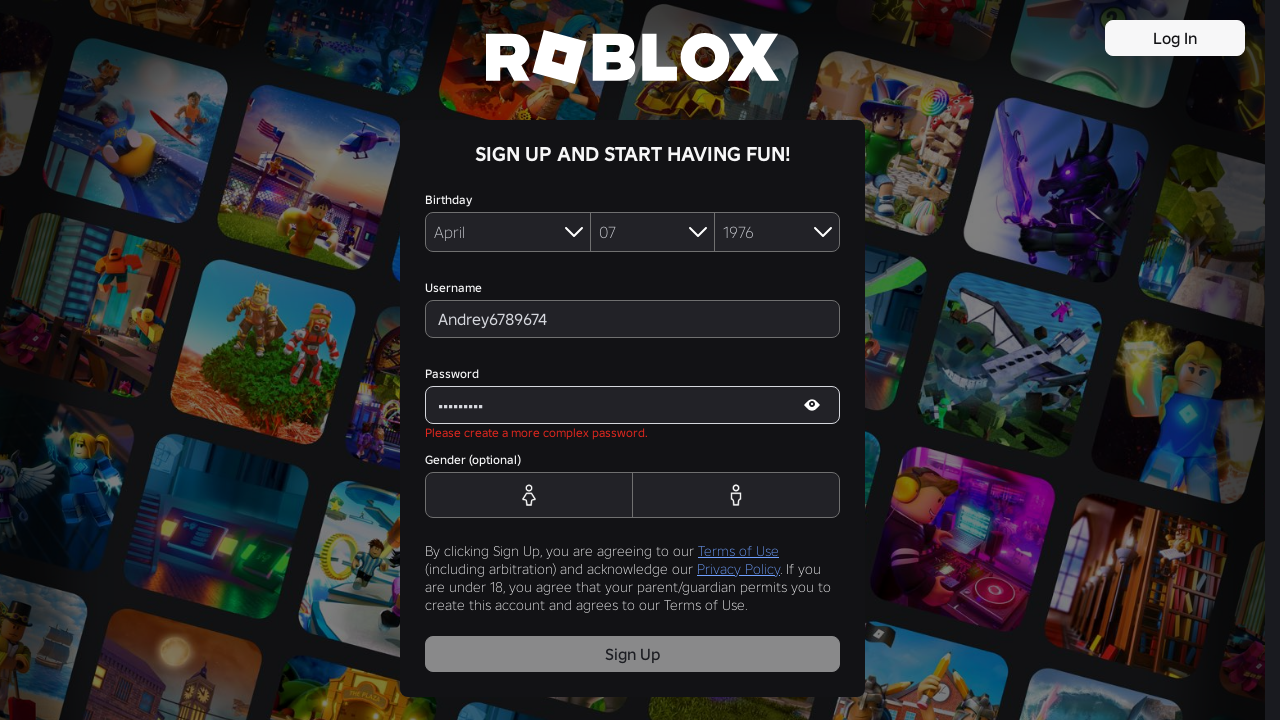

Waited for password validation response
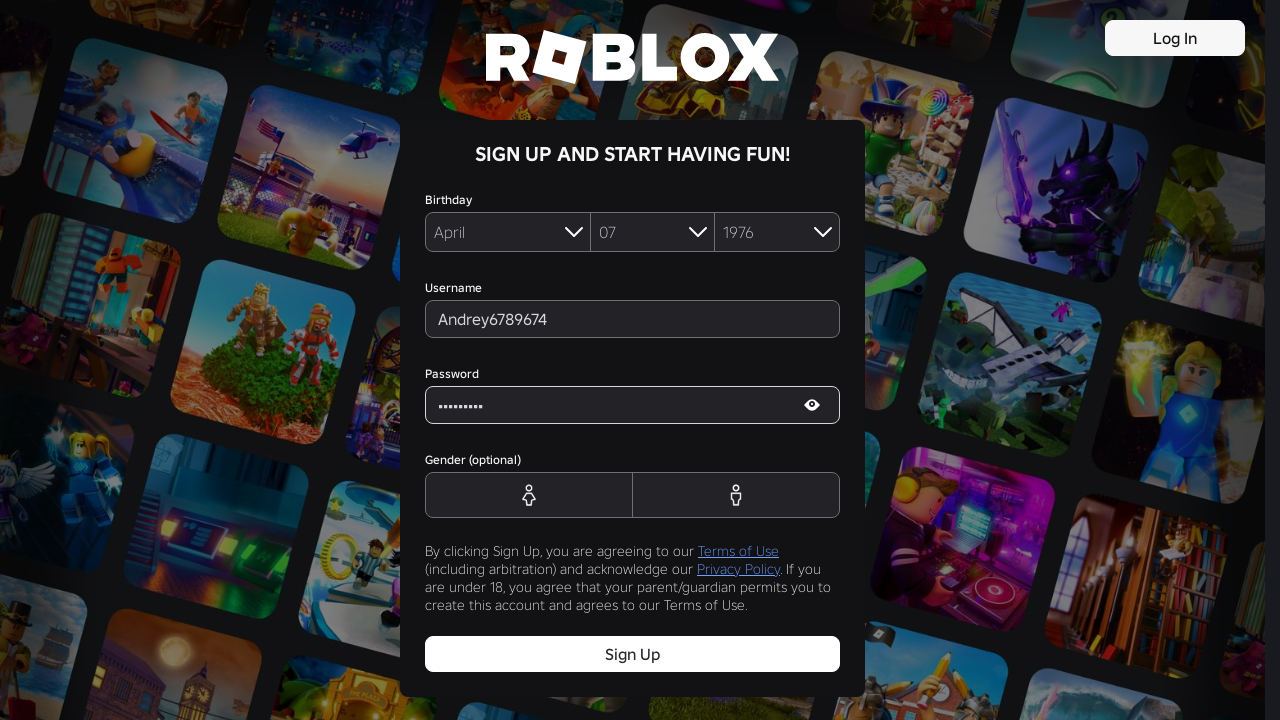

Selected Male gender option at (736, 495) on #MaleButton
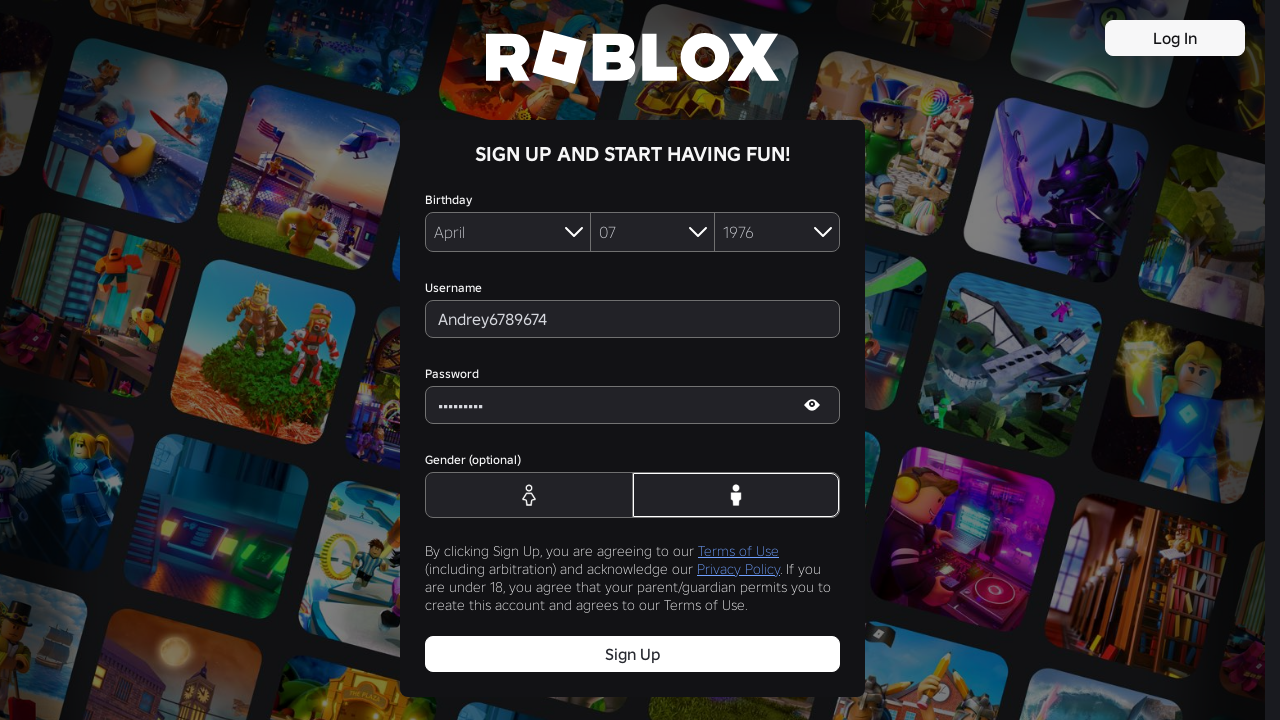

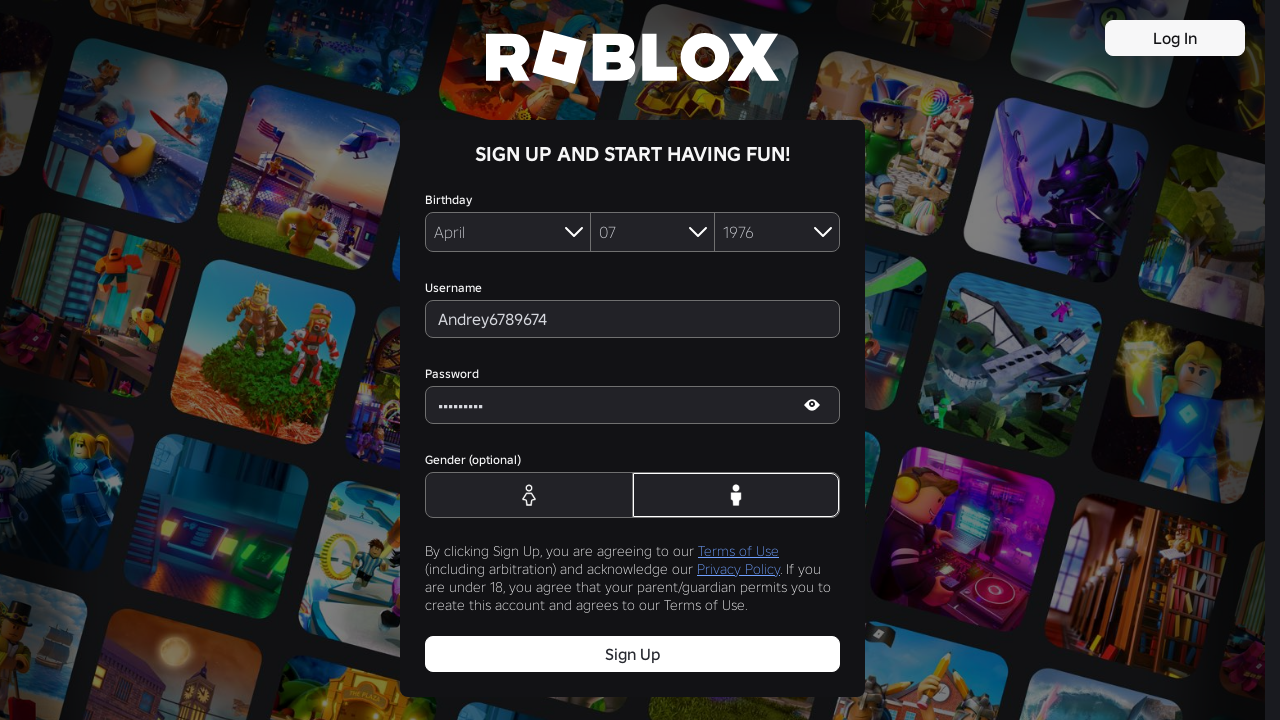